Tests single select dropdown by selecting options by index, value, and visible text

Starting URL: http://antoniotrindade.com.br/treinoautomacao/elementsweb.html

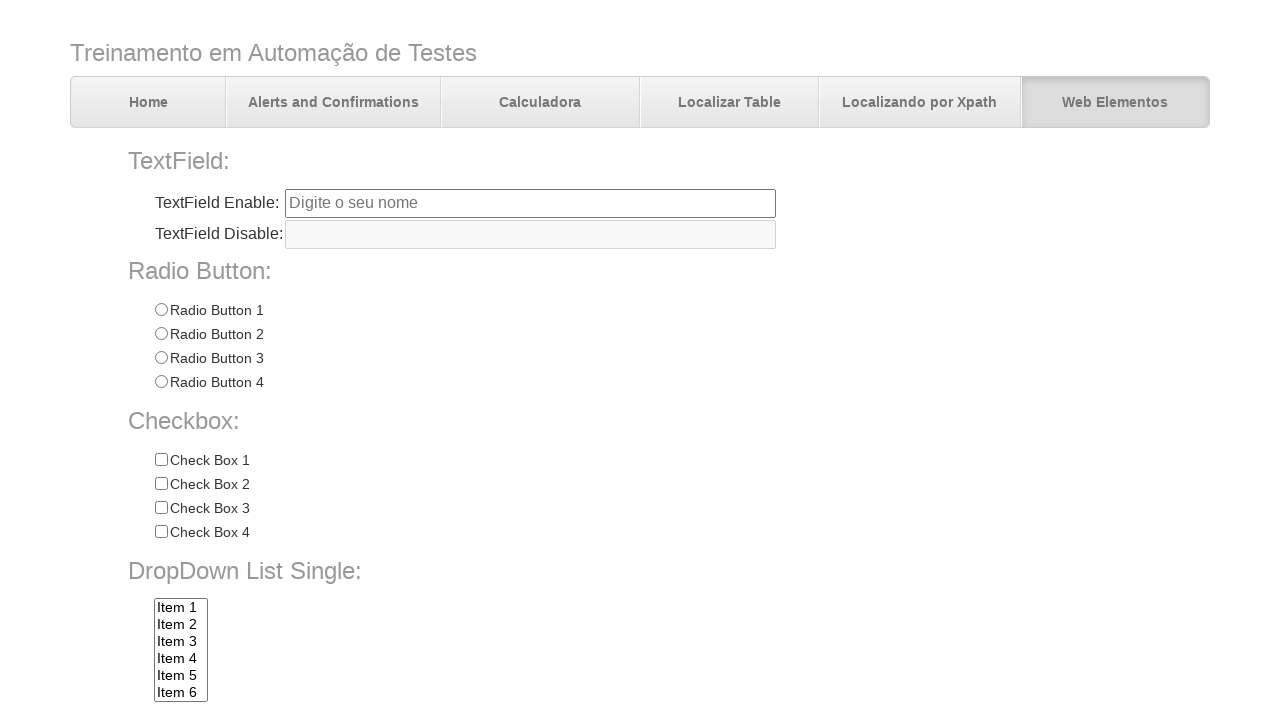

Waited for single select dropdown to load
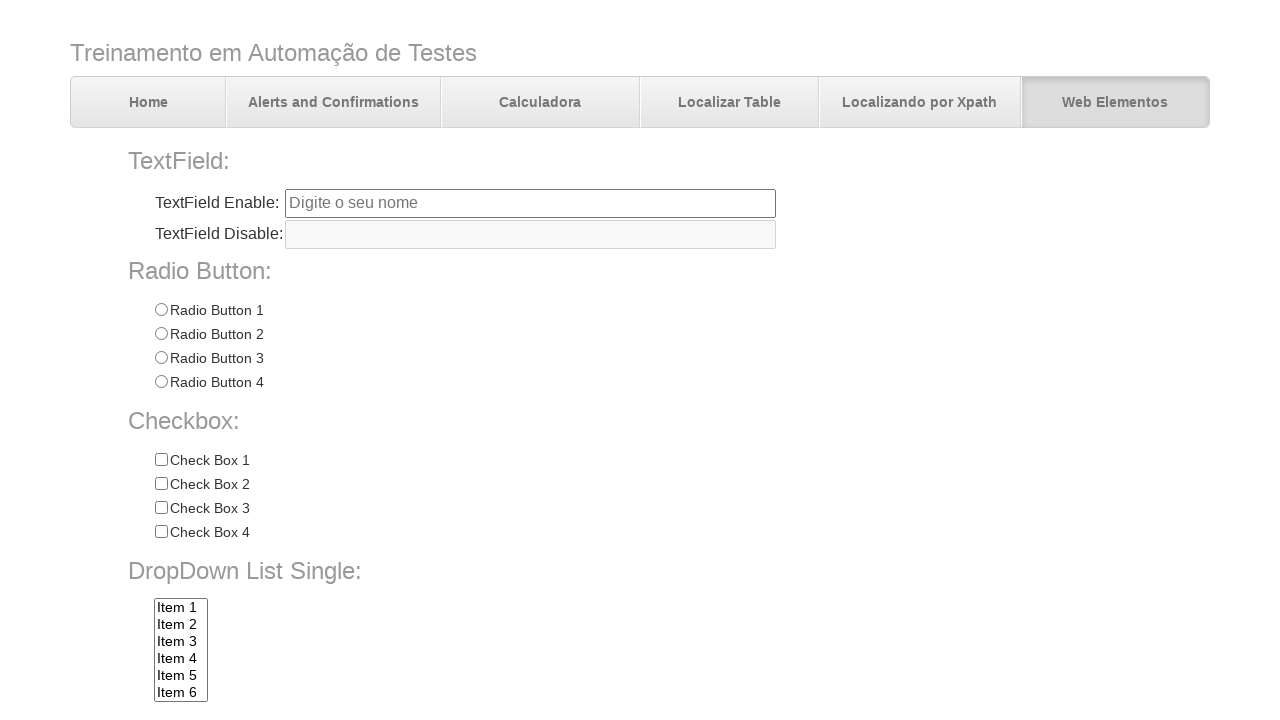

Selected dropdown option by index 1 on select[name='dropdownlist']
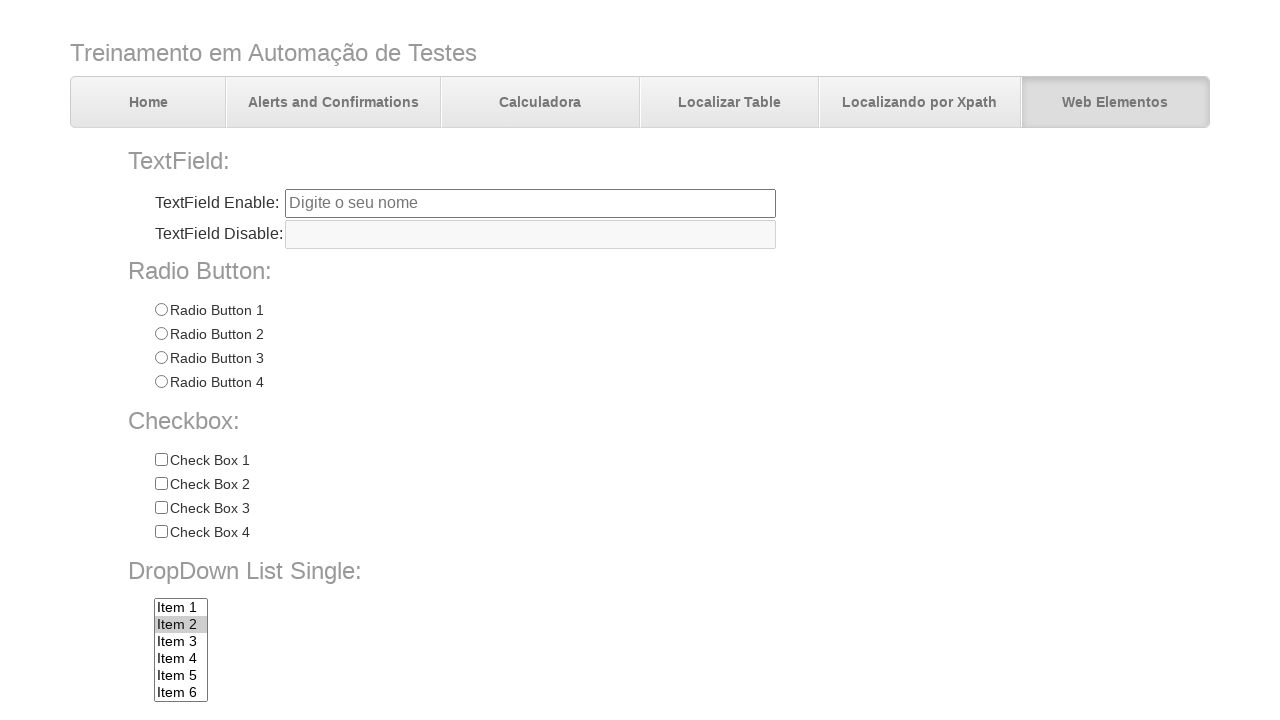

Selected dropdown option by value 'item5' on select[name='dropdownlist']
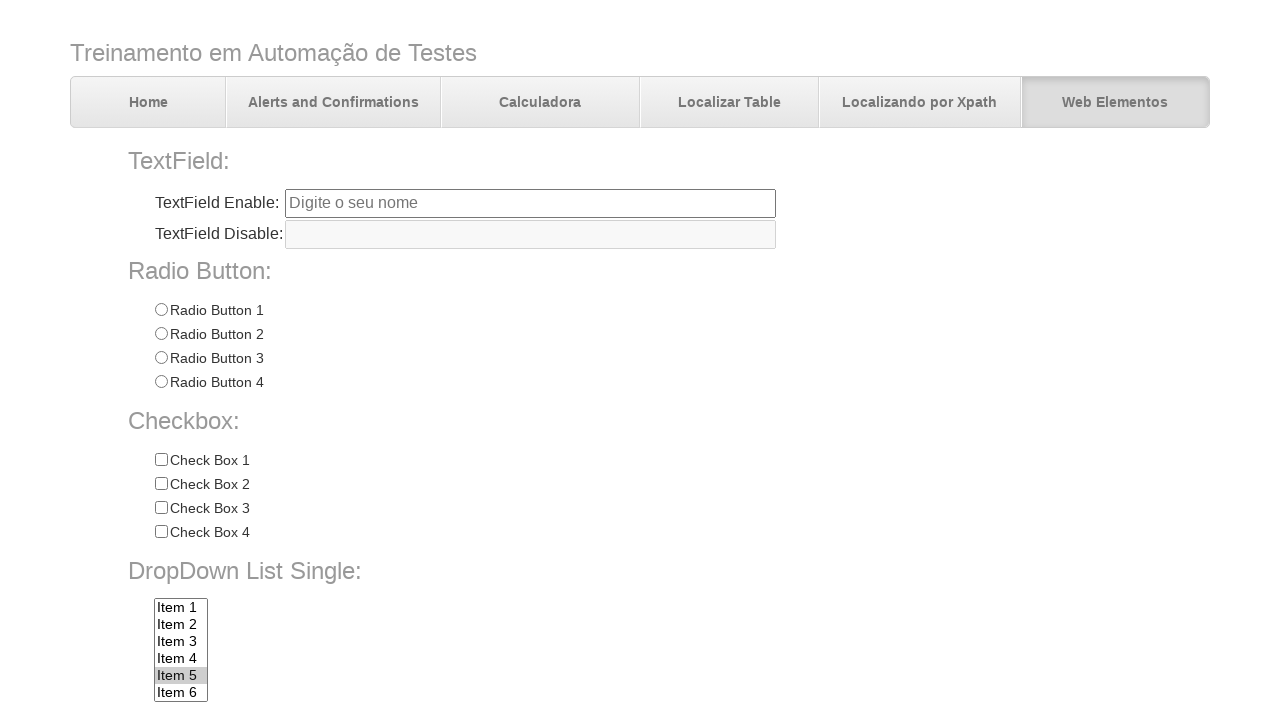

Selected dropdown option by visible text 'Item 7' on select[name='dropdownlist']
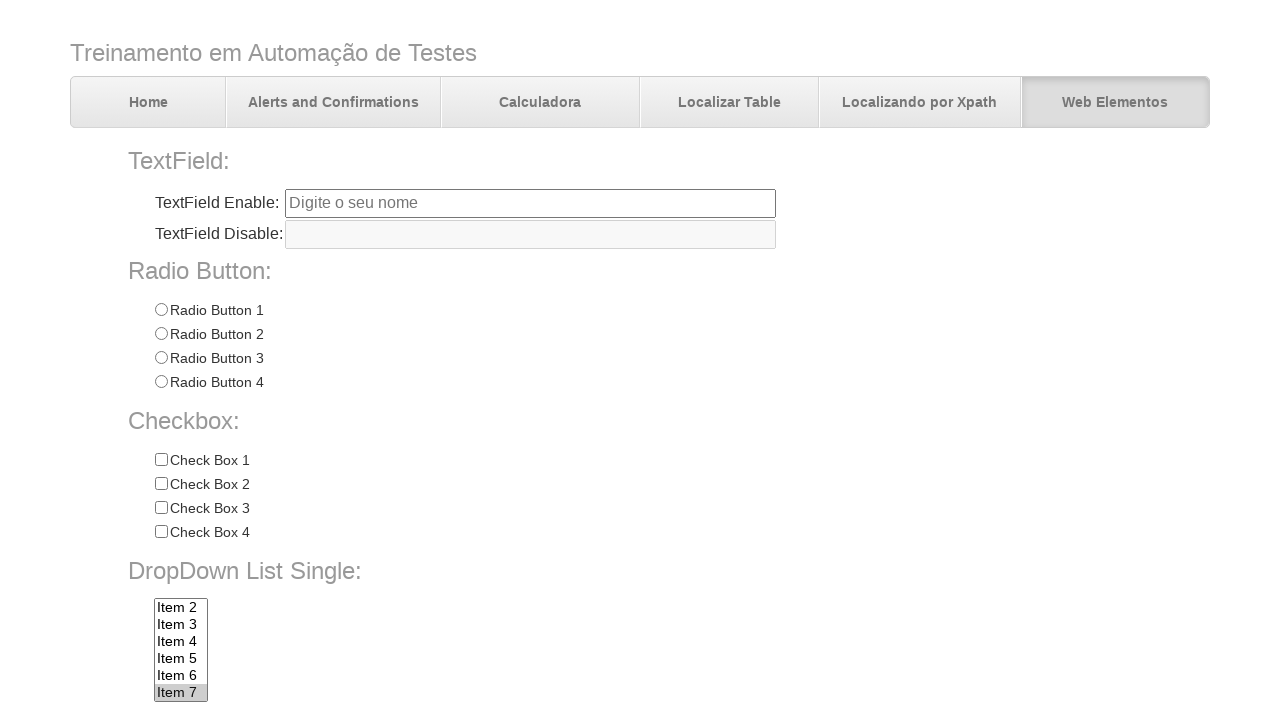

Retrieved selected dropdown value
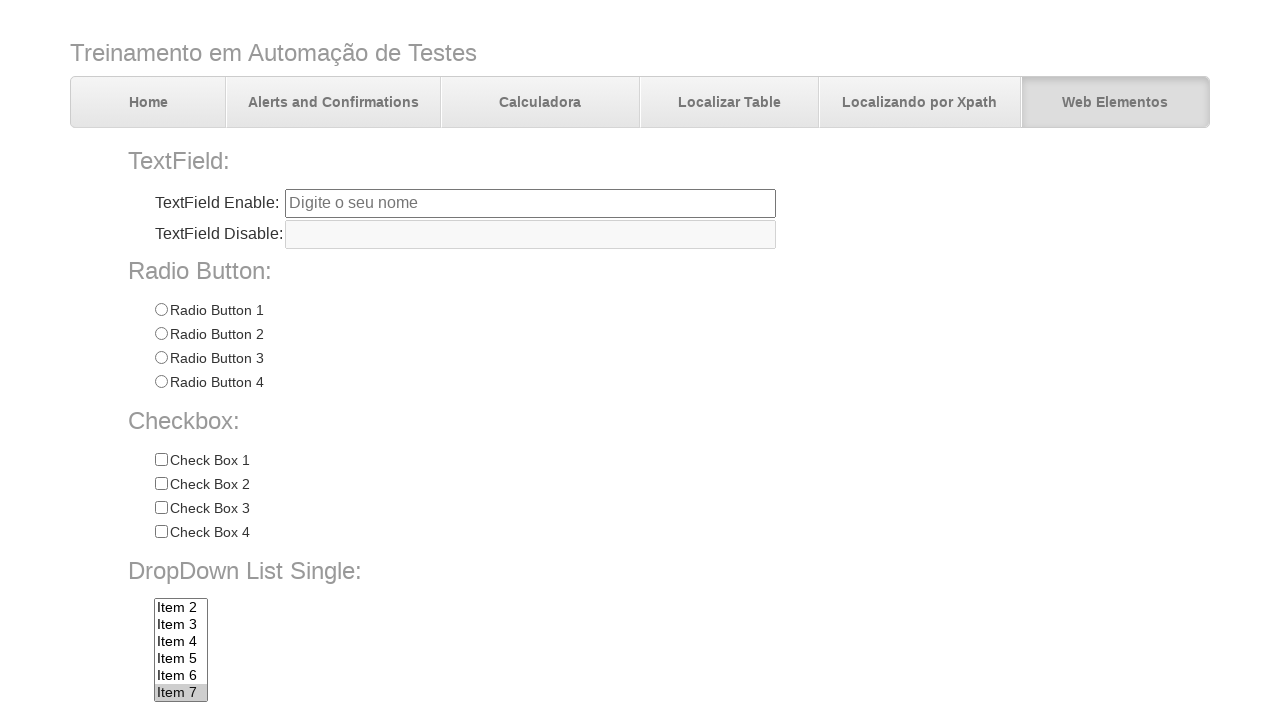

Verified selected value equals 'item7'
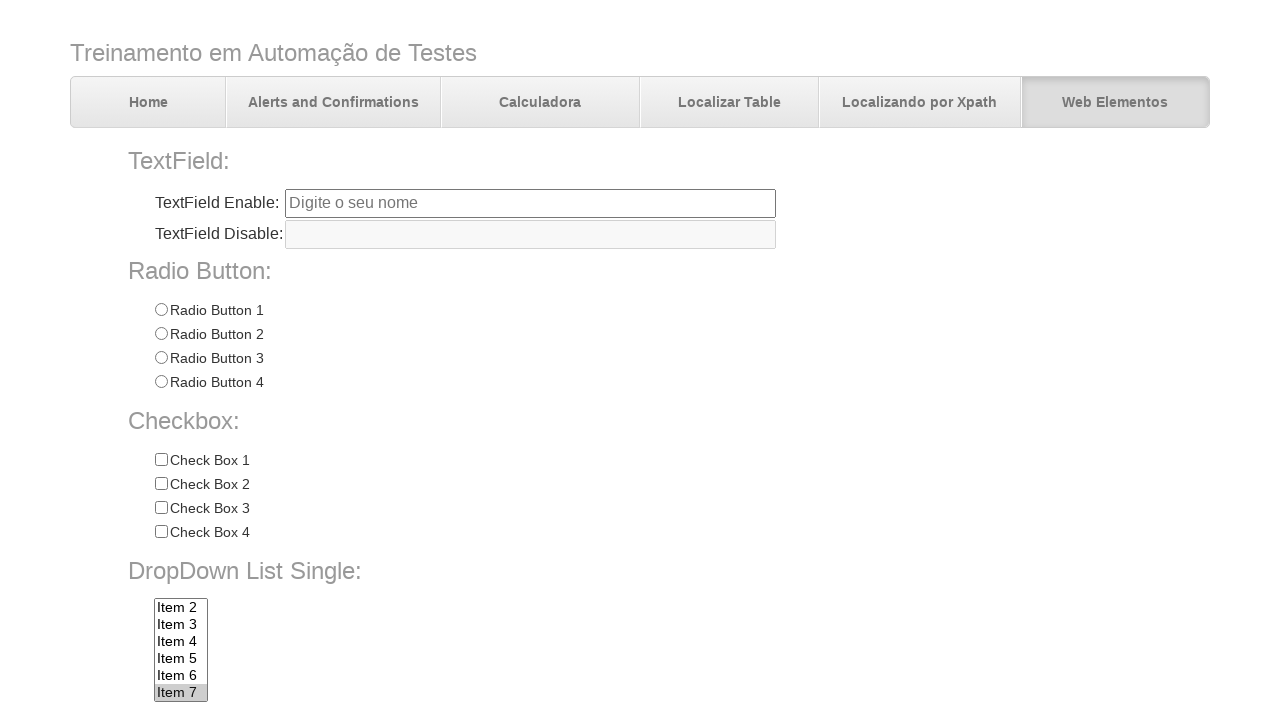

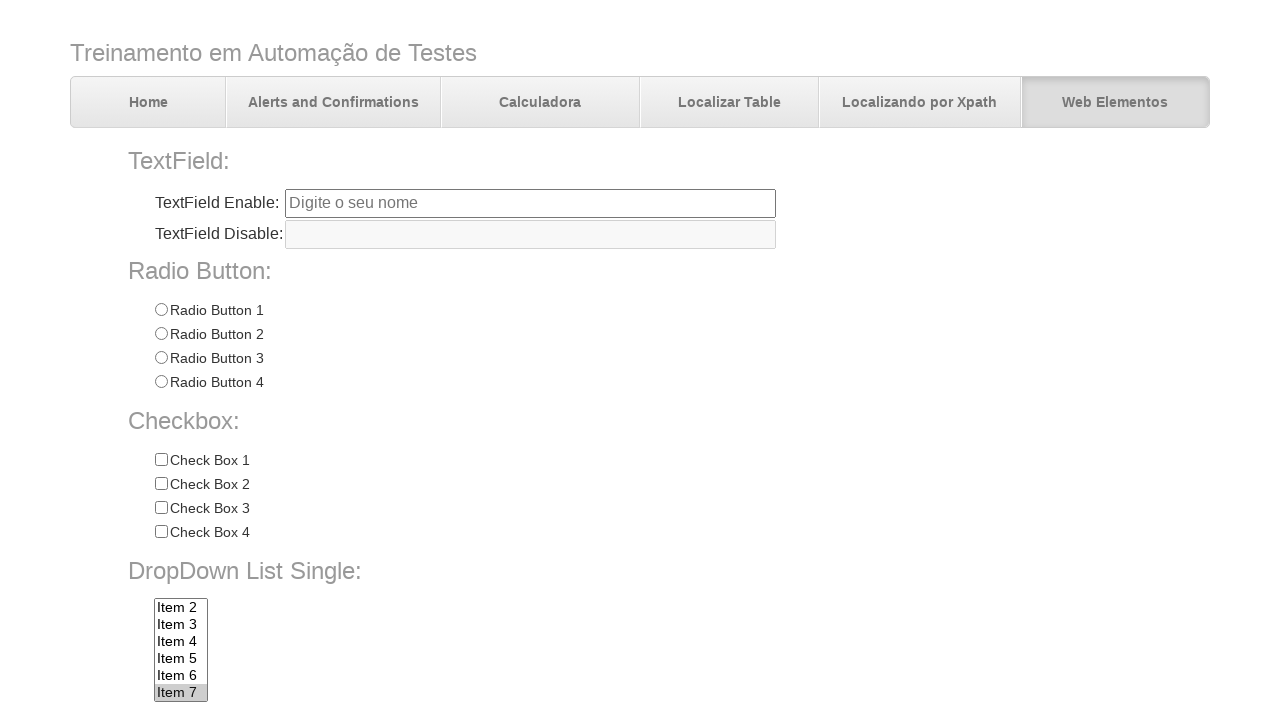